Tests navigation by clicking each new arrival item, verifying the product page loads, then navigating back

Starting URL: http://practice.automationtesting.in/

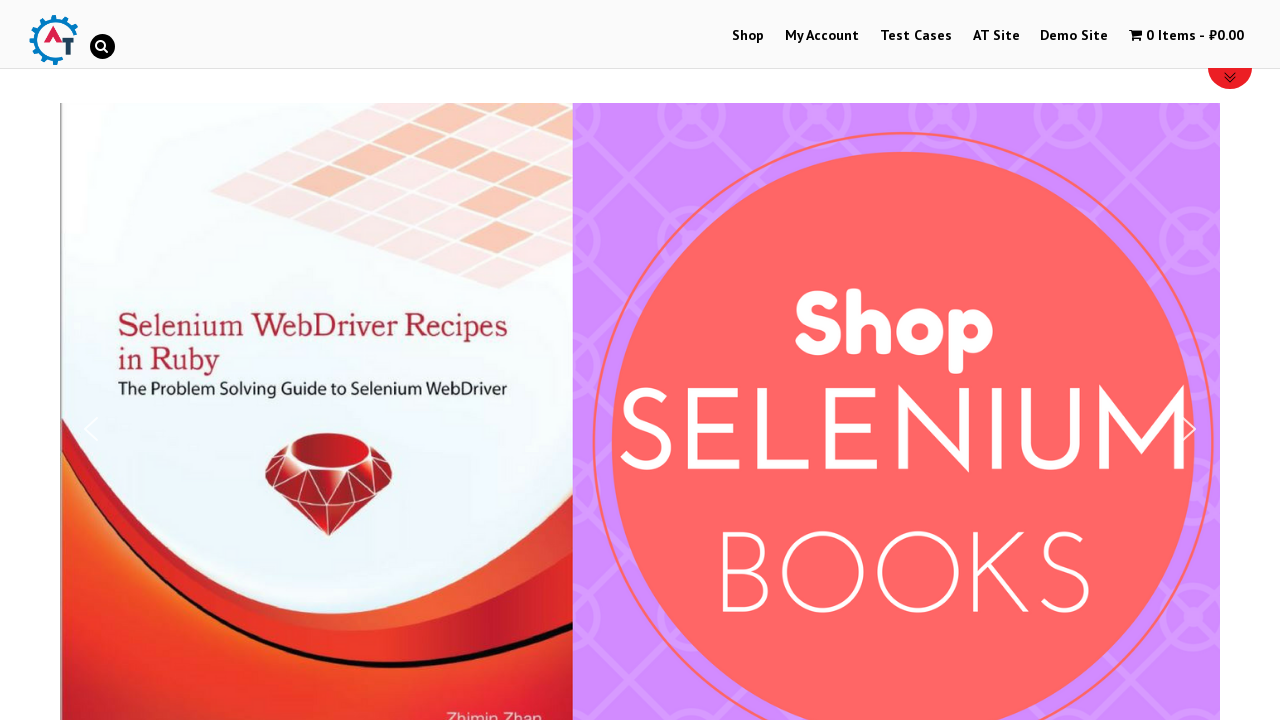

Waited for new arrival items to load on homepage
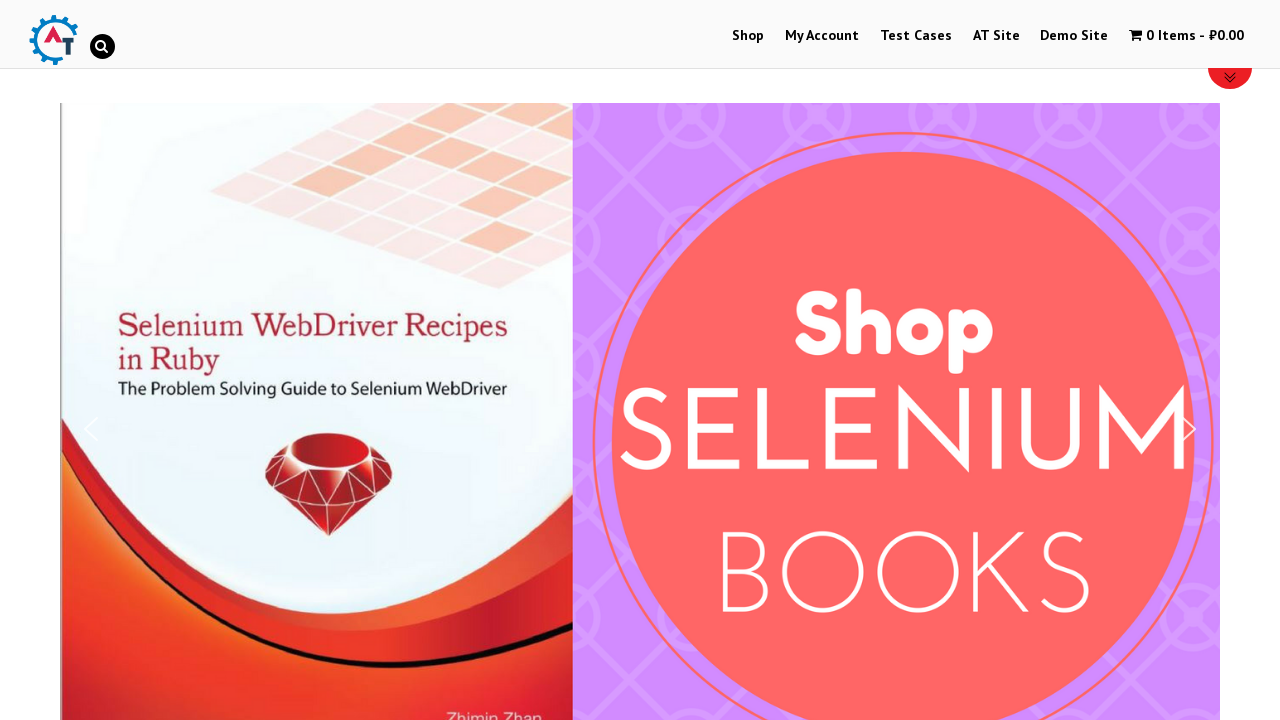

Located new arrival items (iteration 1 of 3)
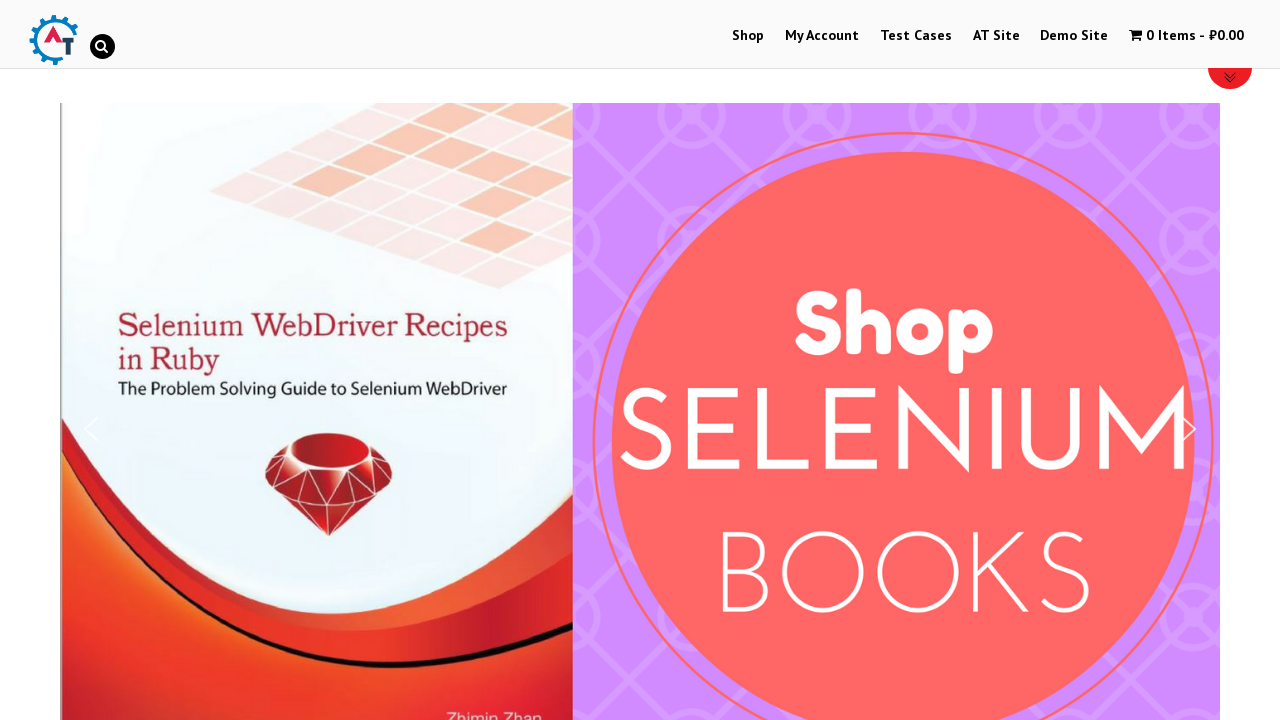

Clicked on new arrival item 1 at (241, 361) on .themify_builder_sub_row.clearfix.gutter-default.sub_row_1-0-2 > div >> nth=0
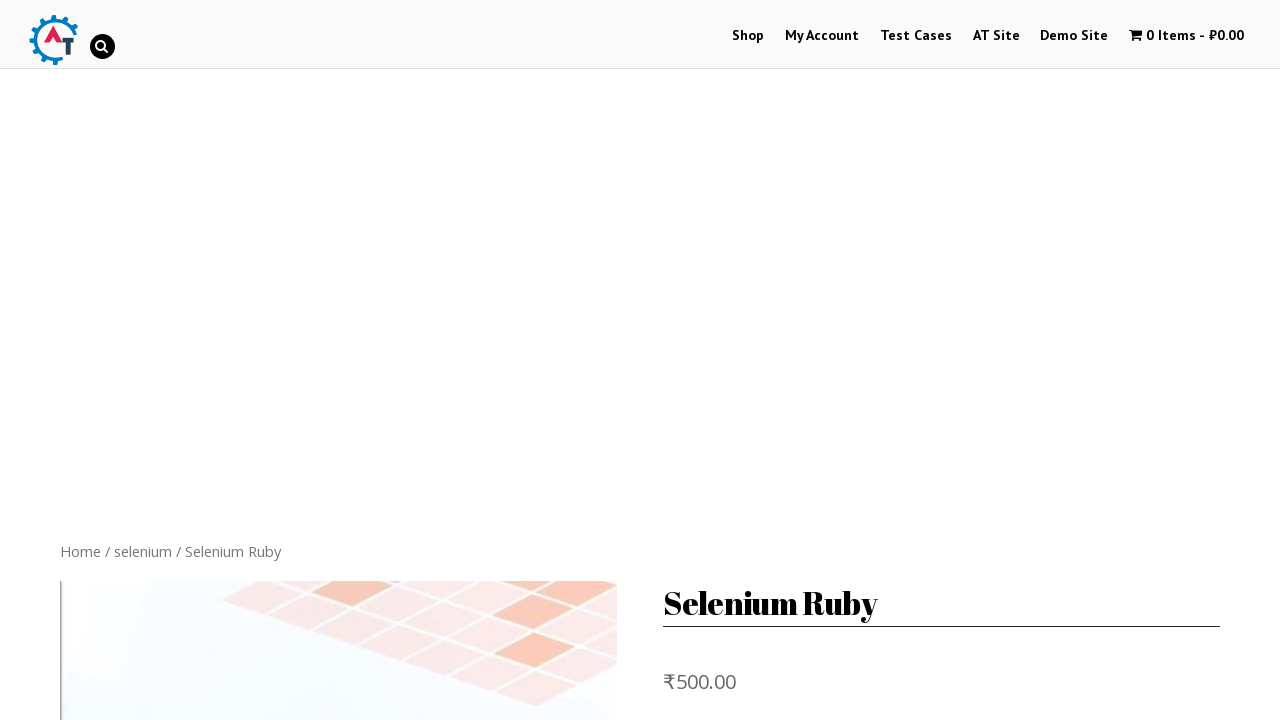

Product page 1 loaded successfully
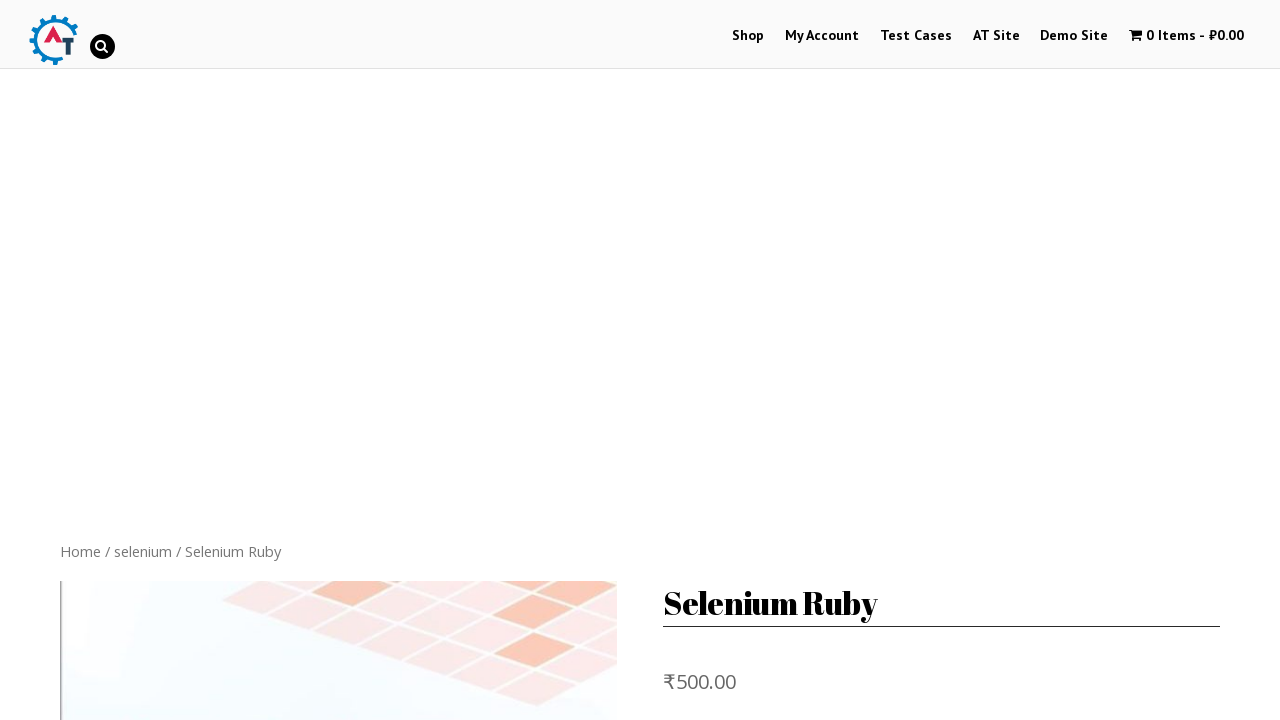

Navigated back to homepage from product 1
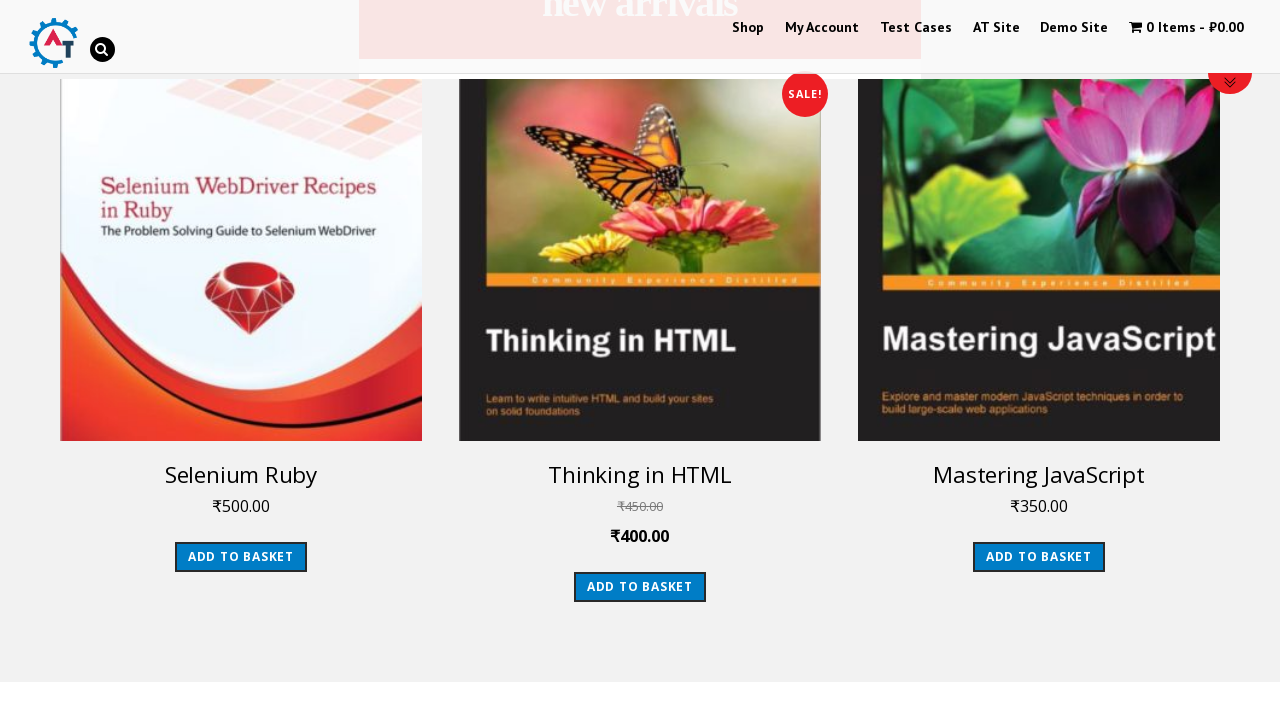

New arrival items reloaded after navigating back (iteration 1 complete)
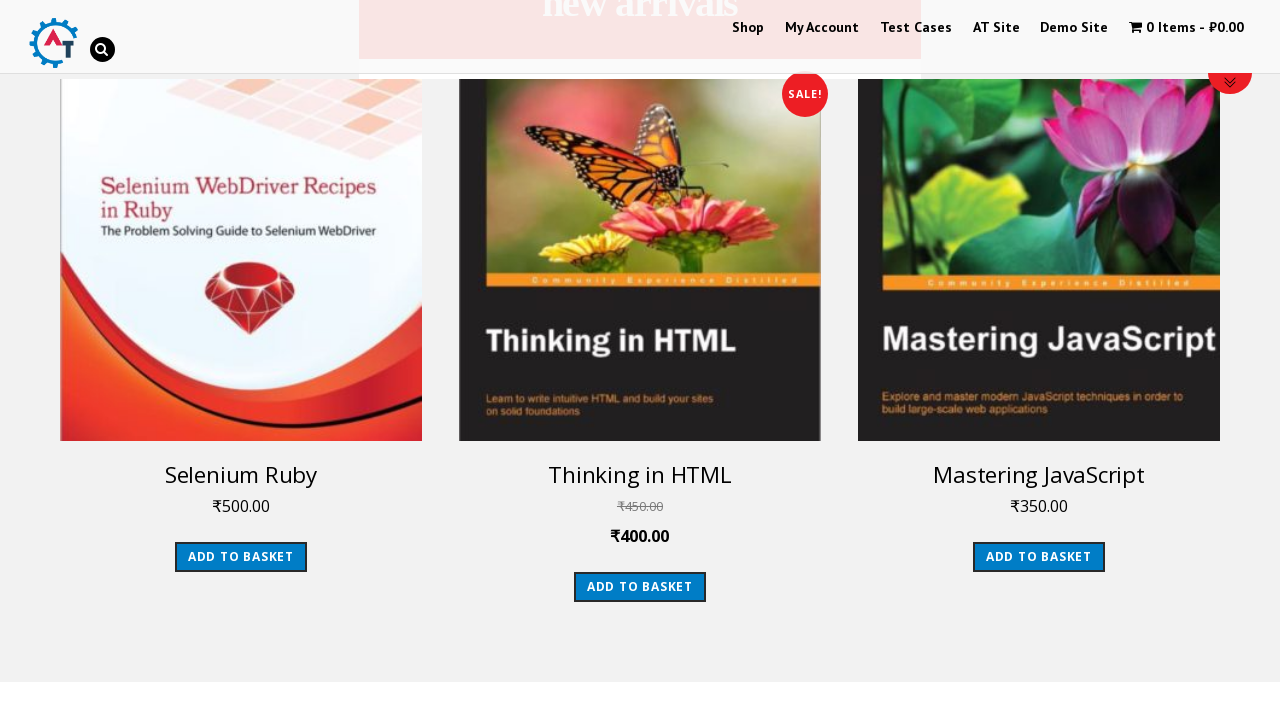

Located new arrival items (iteration 2 of 3)
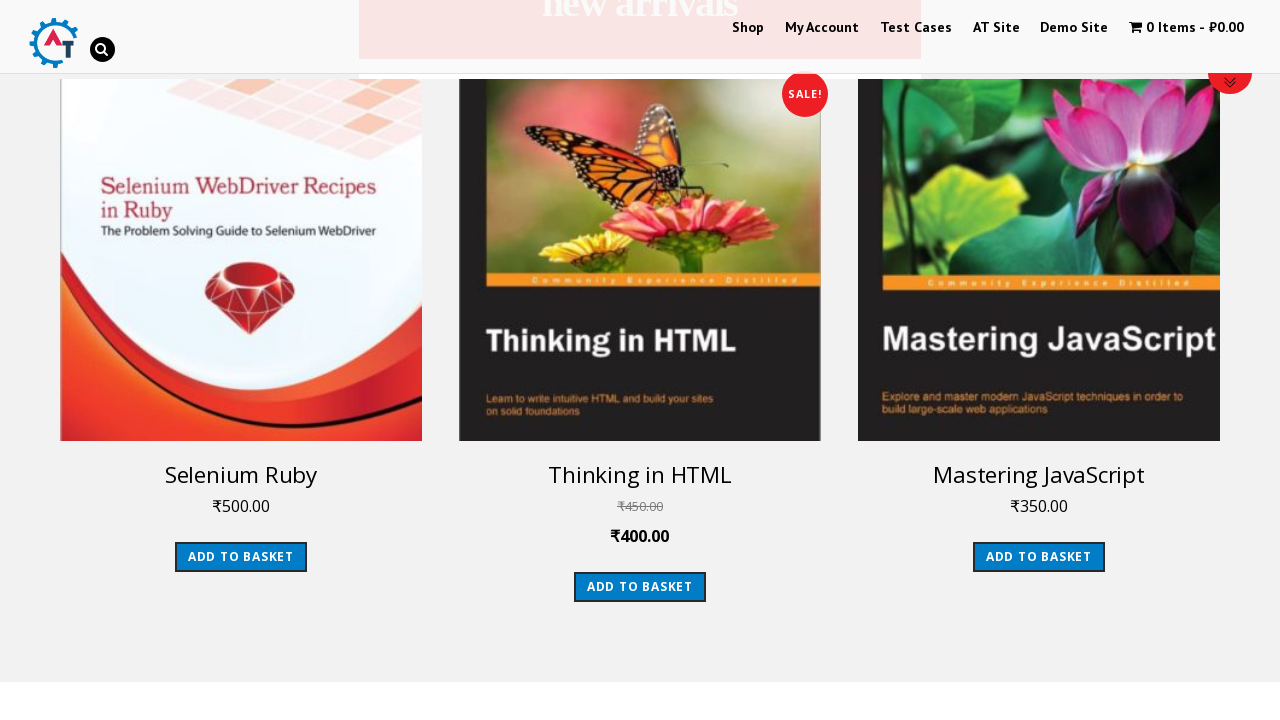

Clicked on new arrival item 2 at (640, 380) on .themify_builder_sub_row.clearfix.gutter-default.sub_row_1-0-2 > div >> nth=1
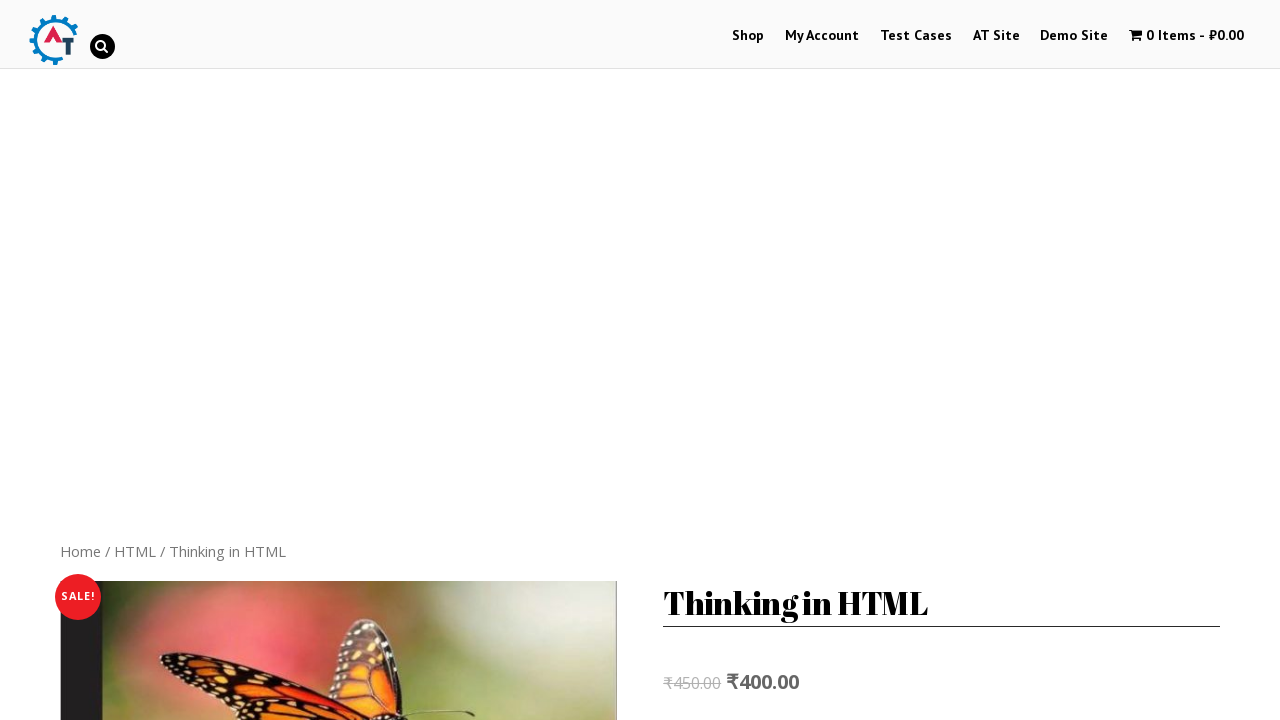

Product page 2 loaded successfully
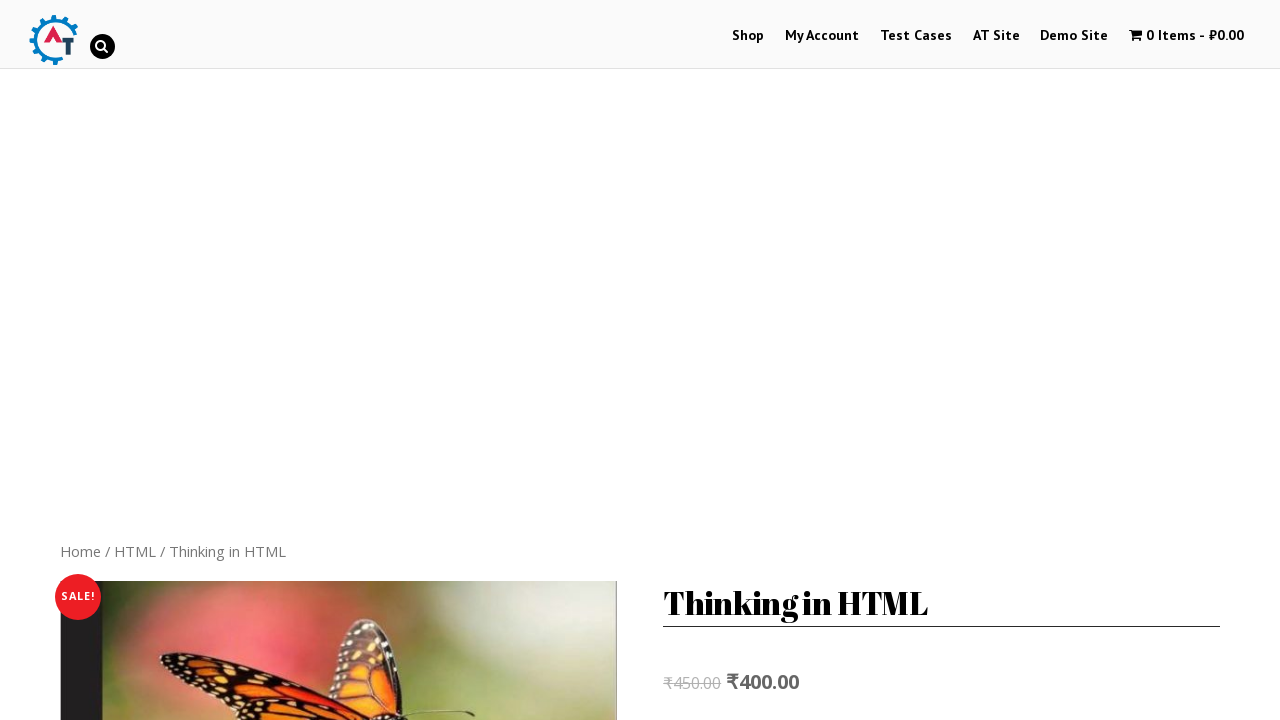

Navigated back to homepage from product 2
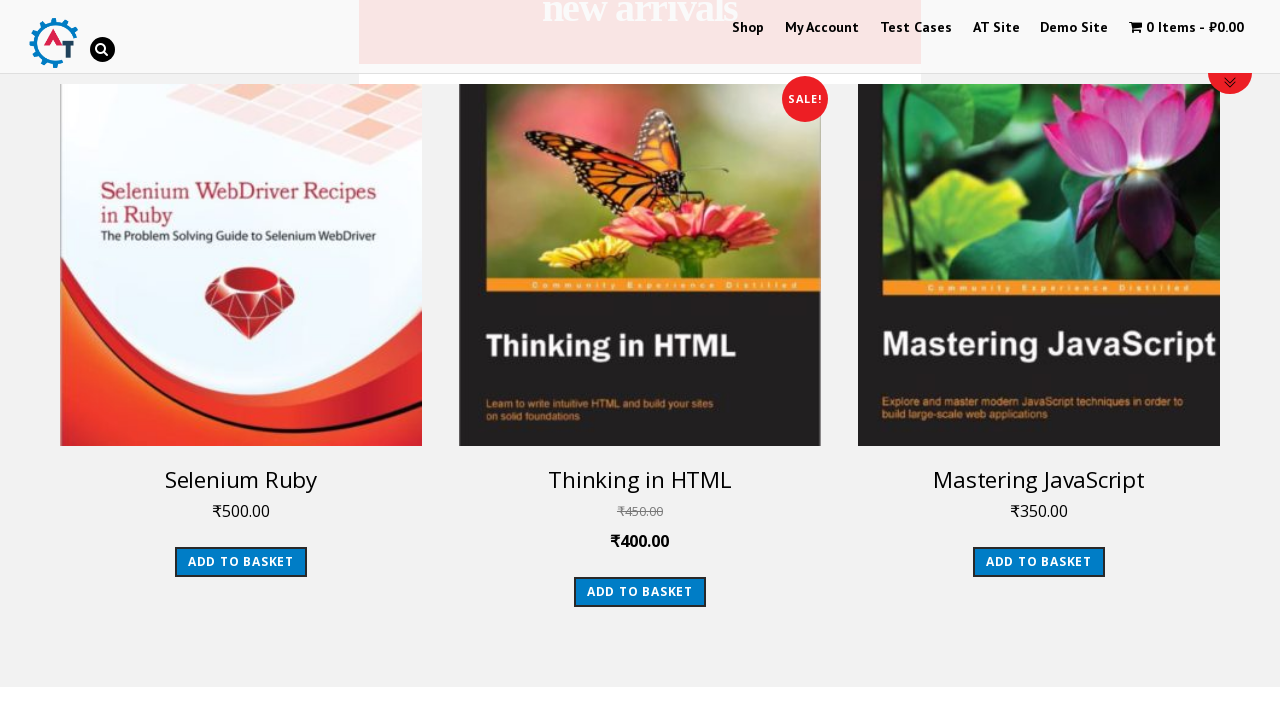

New arrival items reloaded after navigating back (iteration 2 complete)
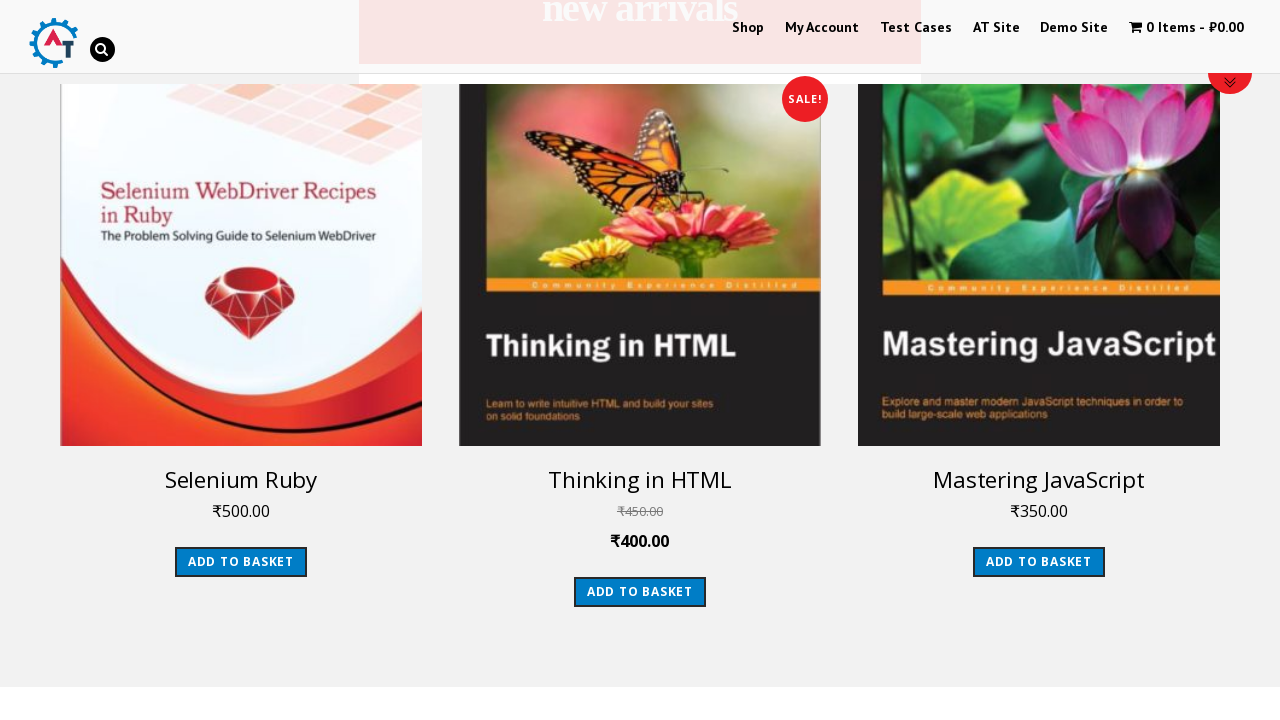

Located new arrival items (iteration 3 of 3)
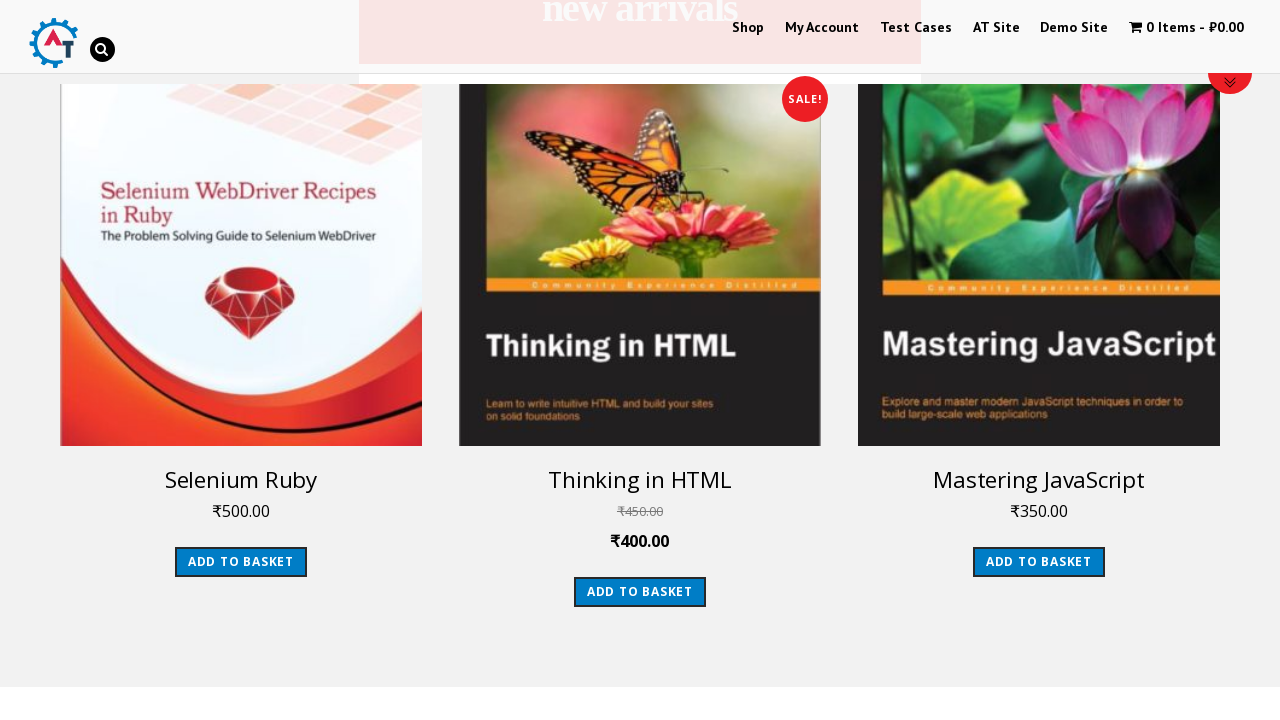

Clicked on new arrival item 3 at (1039, 371) on .themify_builder_sub_row.clearfix.gutter-default.sub_row_1-0-2 > div >> nth=2
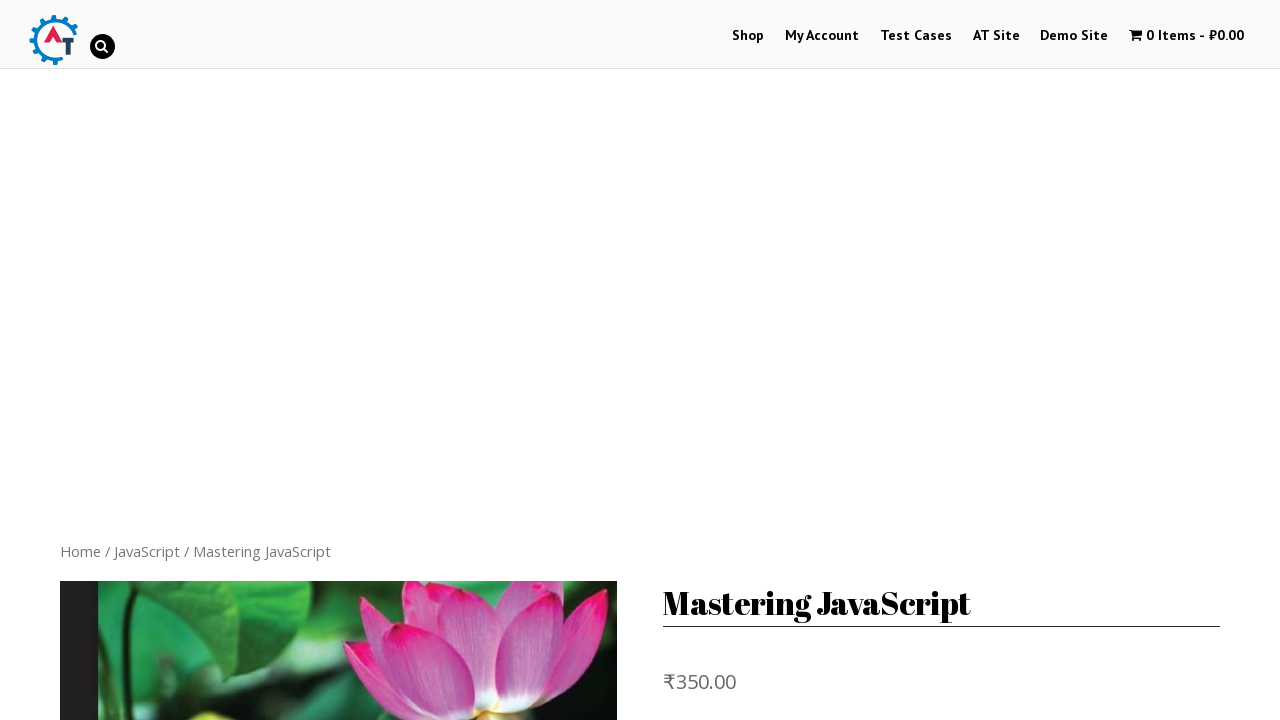

Product page 3 loaded successfully
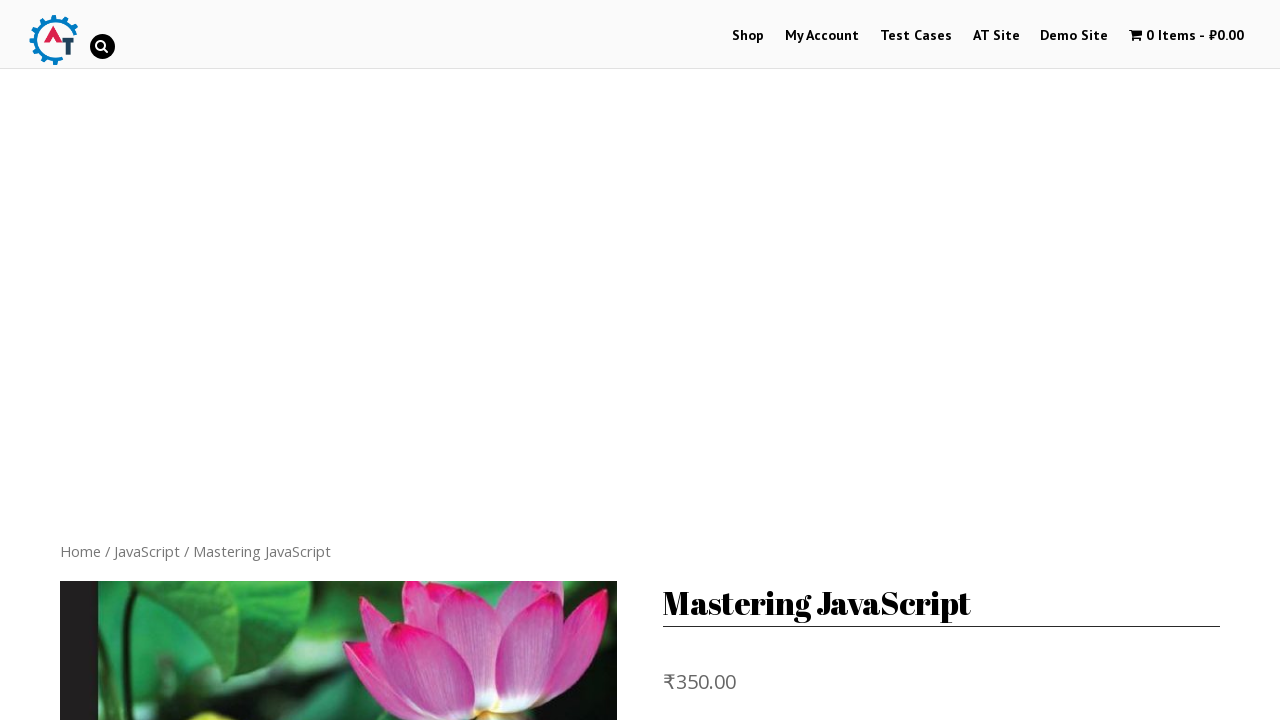

Navigated back to homepage from product 3
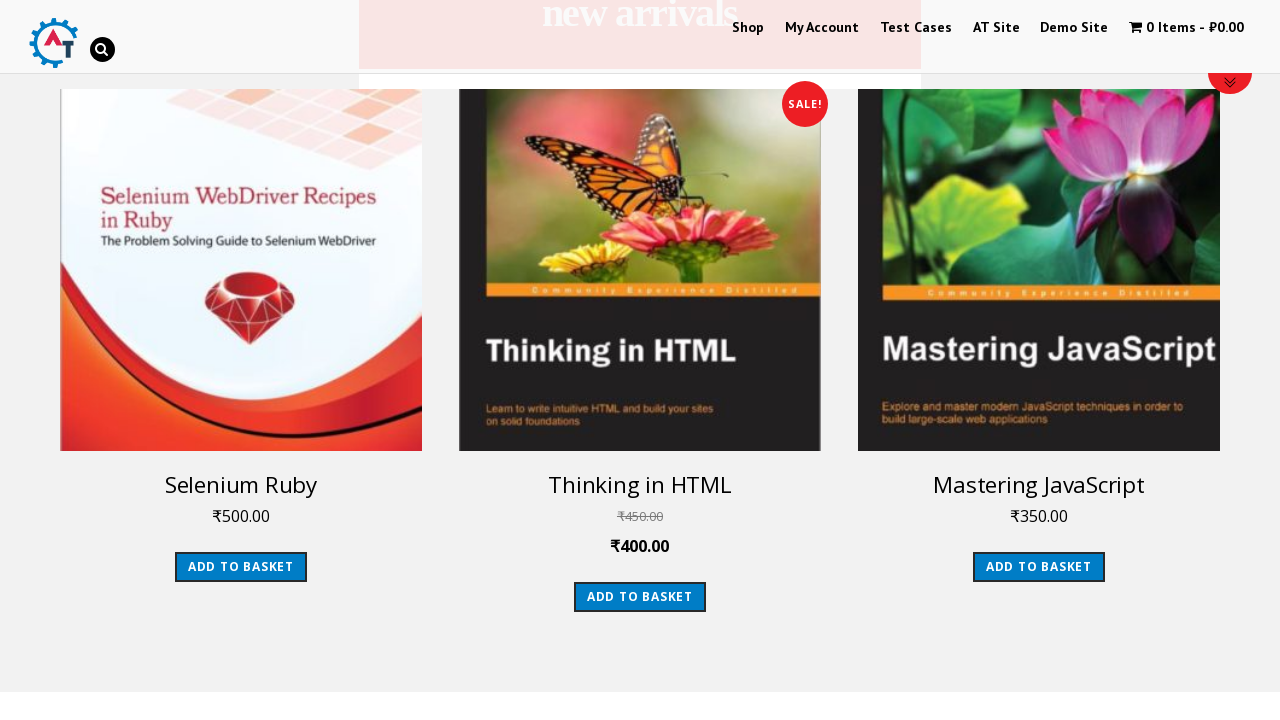

New arrival items reloaded after navigating back (iteration 3 complete)
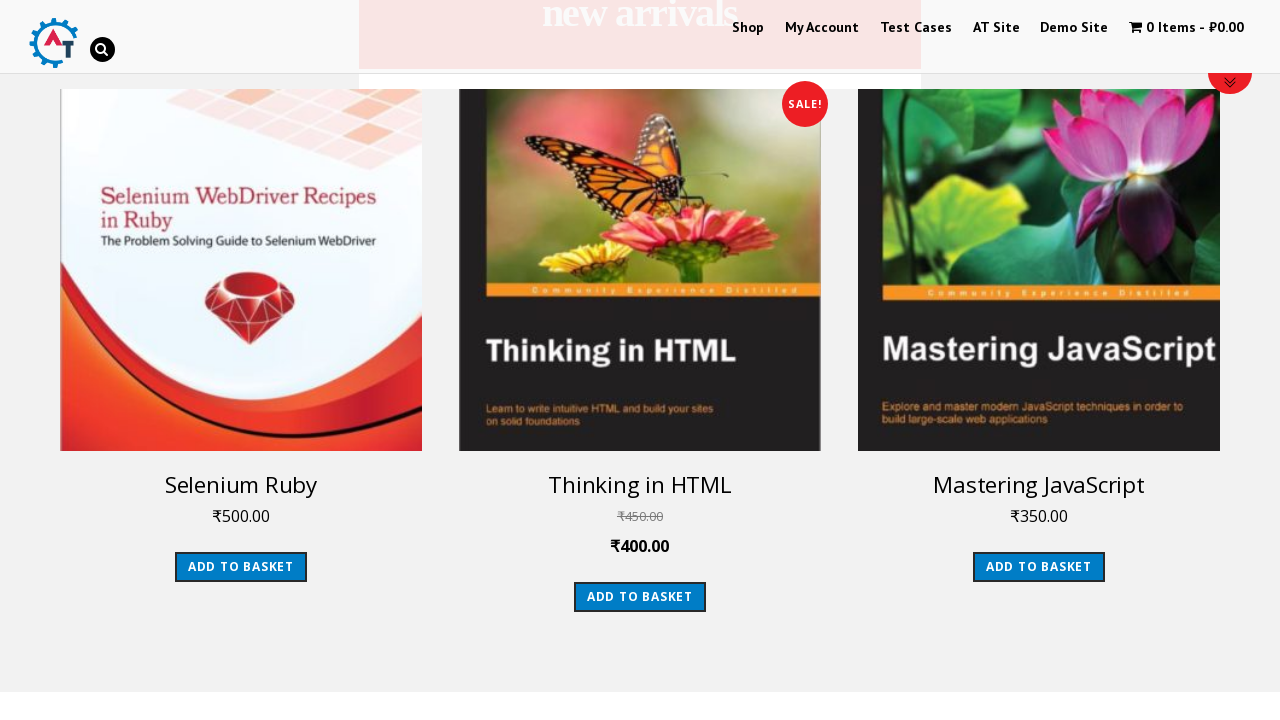

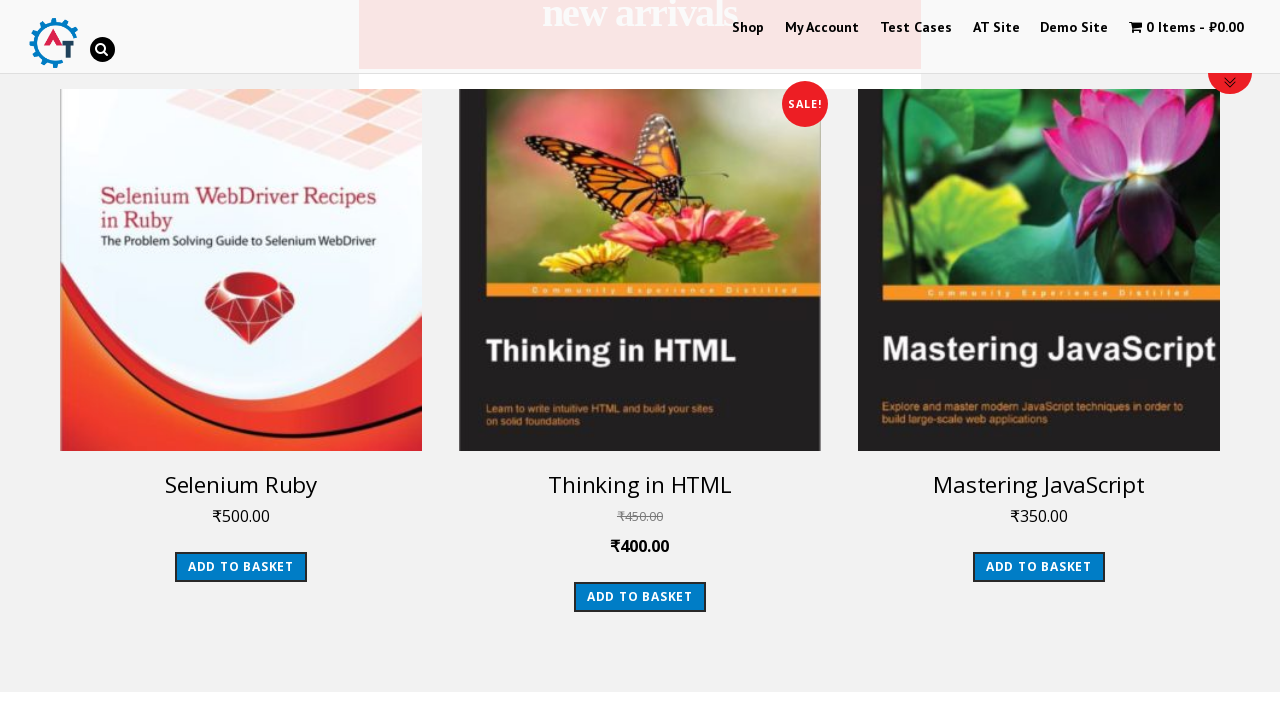